Tests footer navigation by clicking on "About Us" and "Contacts" buttons, navigating back after each click

Starting URL: https://qr-queue-0.firebaseapp.com/

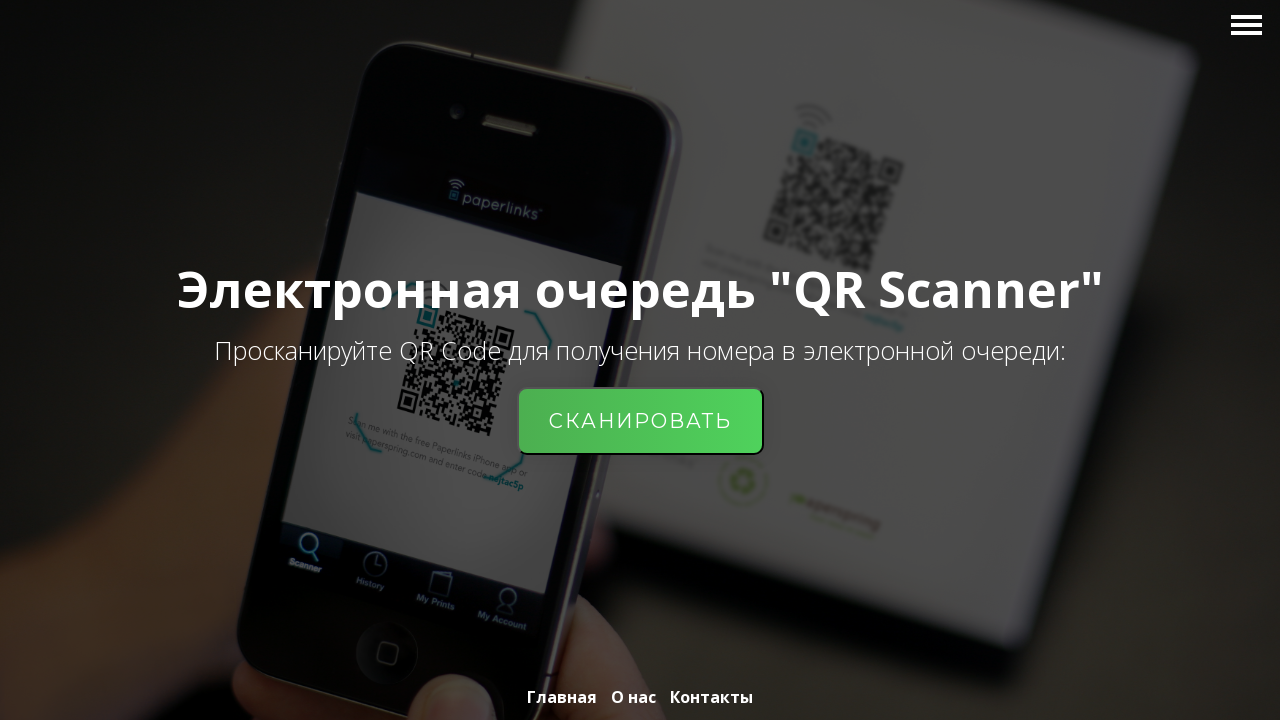

Clicked 'About Us' button in footer at (634, 697) on .footer-menu__item:nth-of-type(2)
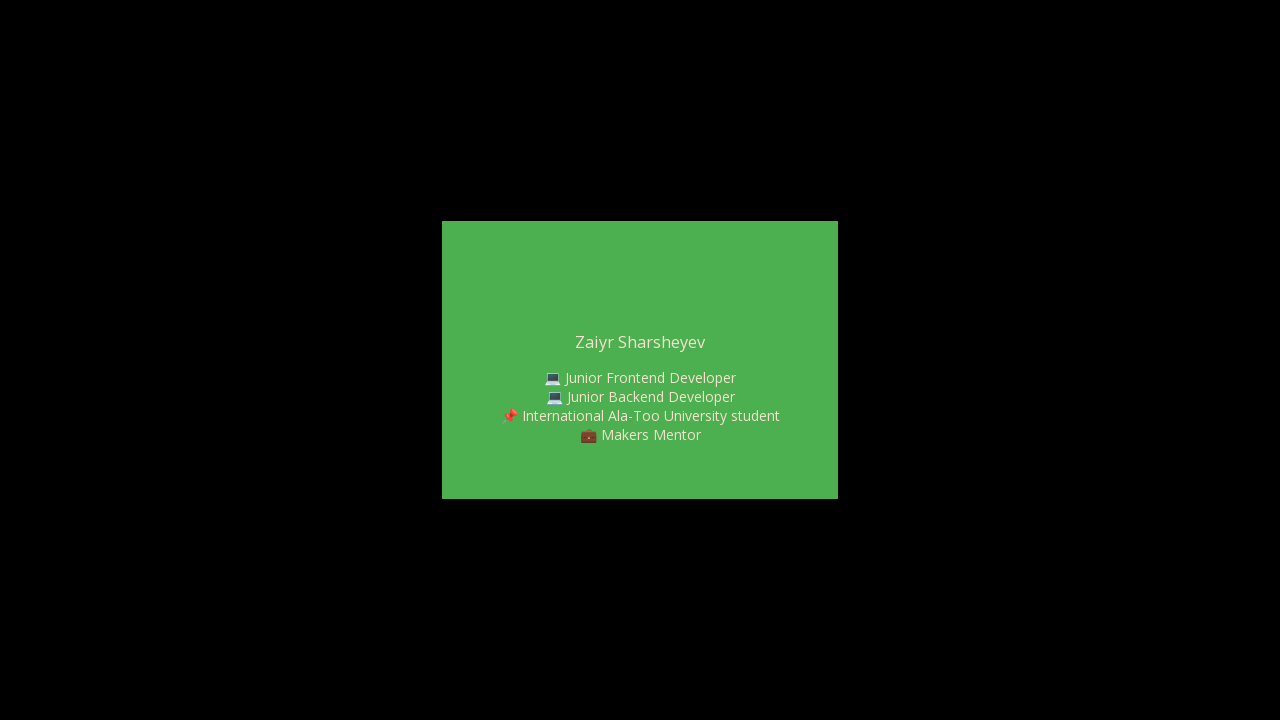

Navigated back from About Us page
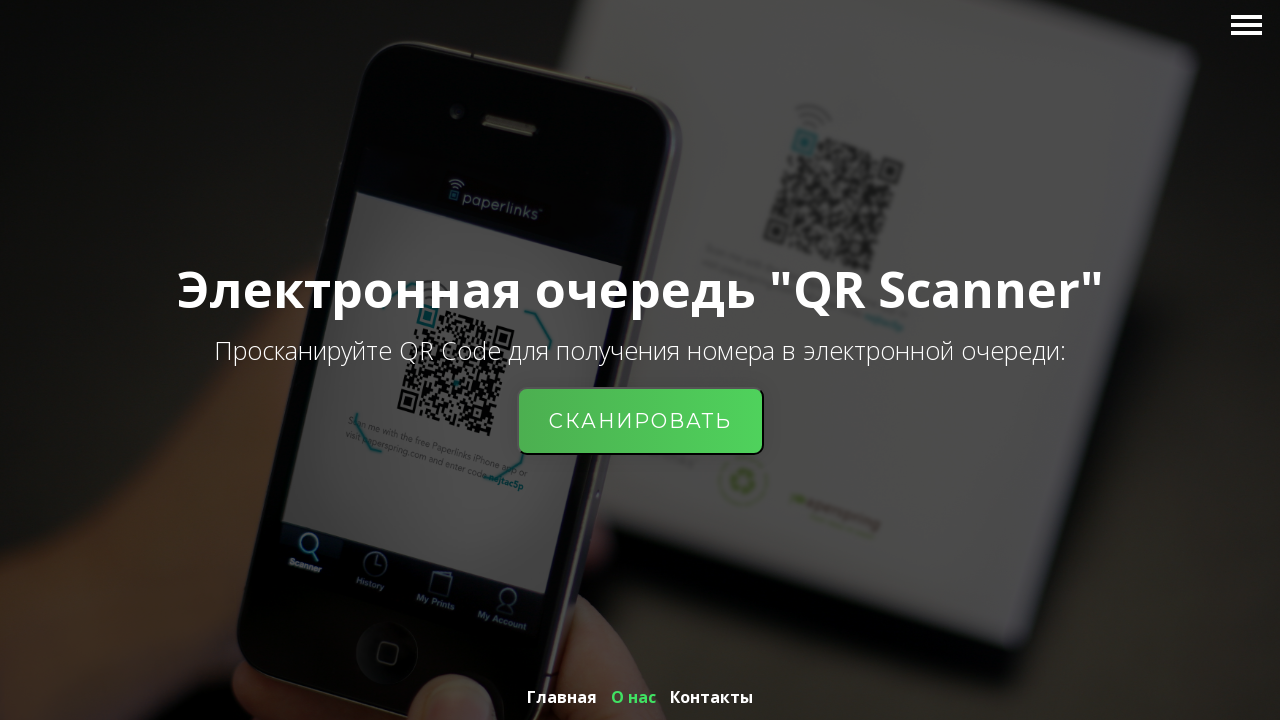

Clicked 'Contacts' button in footer at (712, 697) on .footer-menu__item:last-of-type
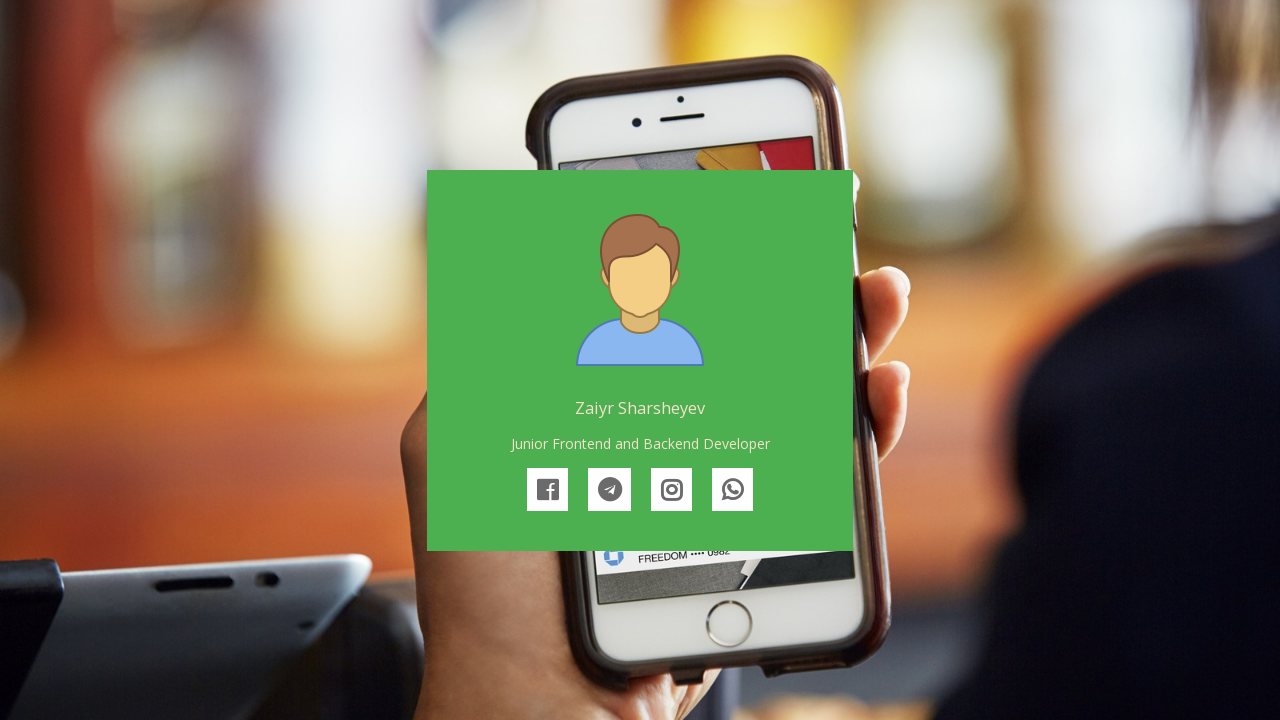

Navigated back from Contacts page
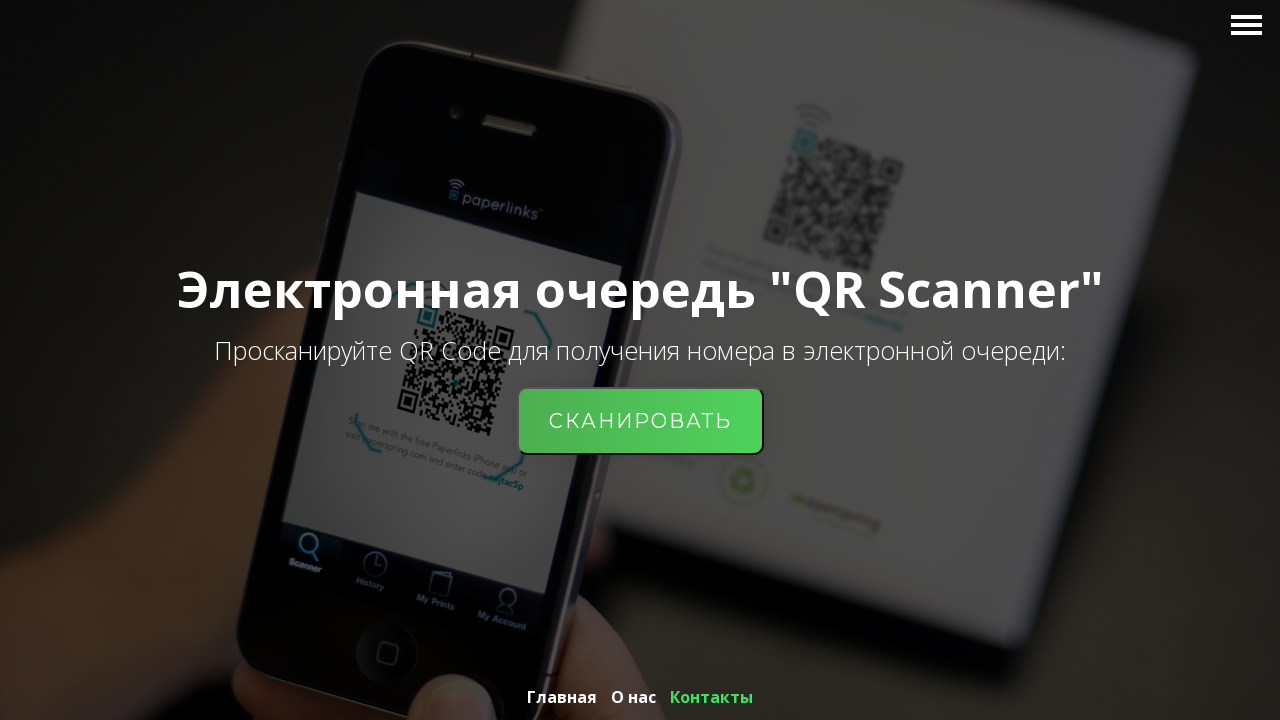

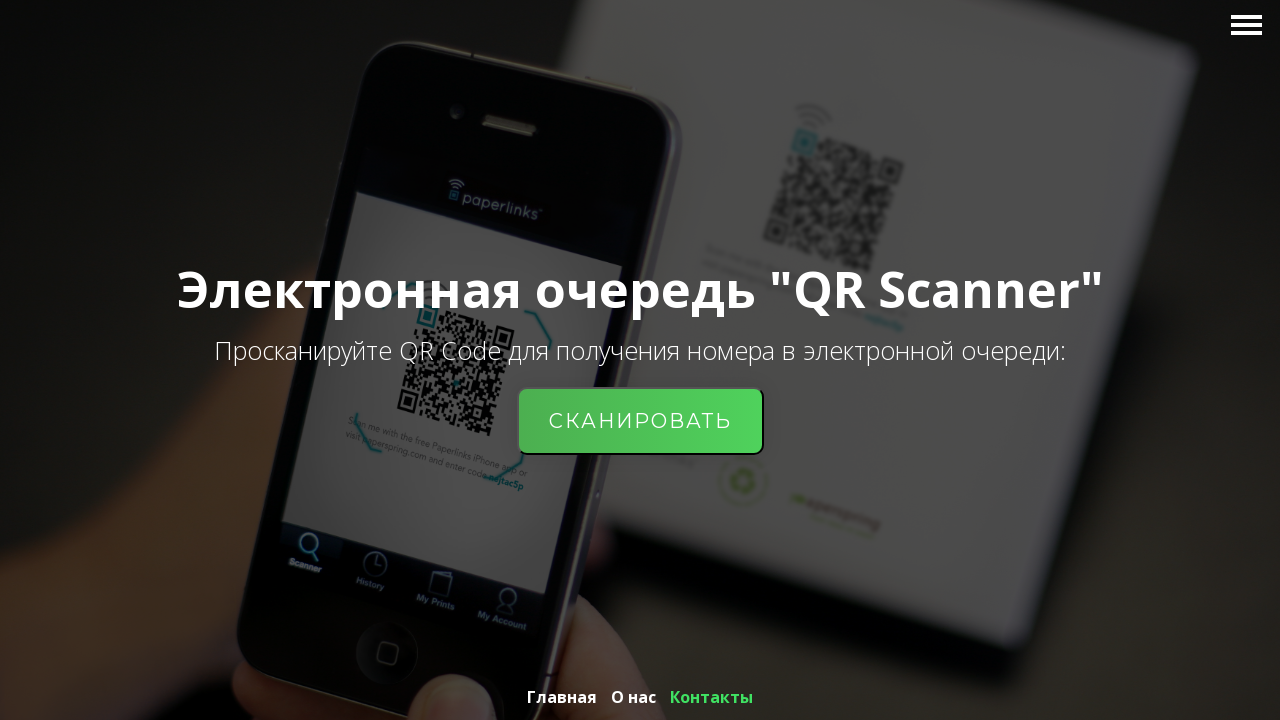